Tests checkbox functionality on a practice automation page by finding all checkboxes and clicking the one with value "option2", then verifying it is selected

Starting URL: https://rahulshettyacademy.com/AutomationPractice/

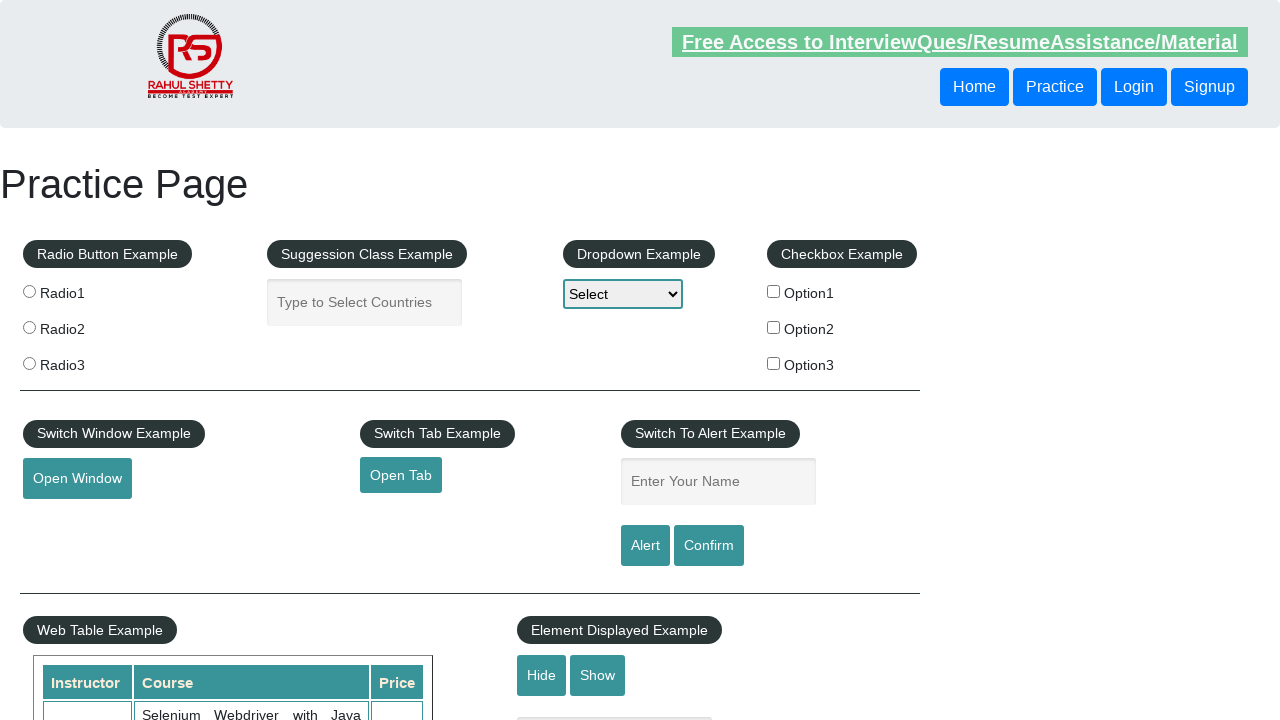

Waited for checkboxes to load on the page
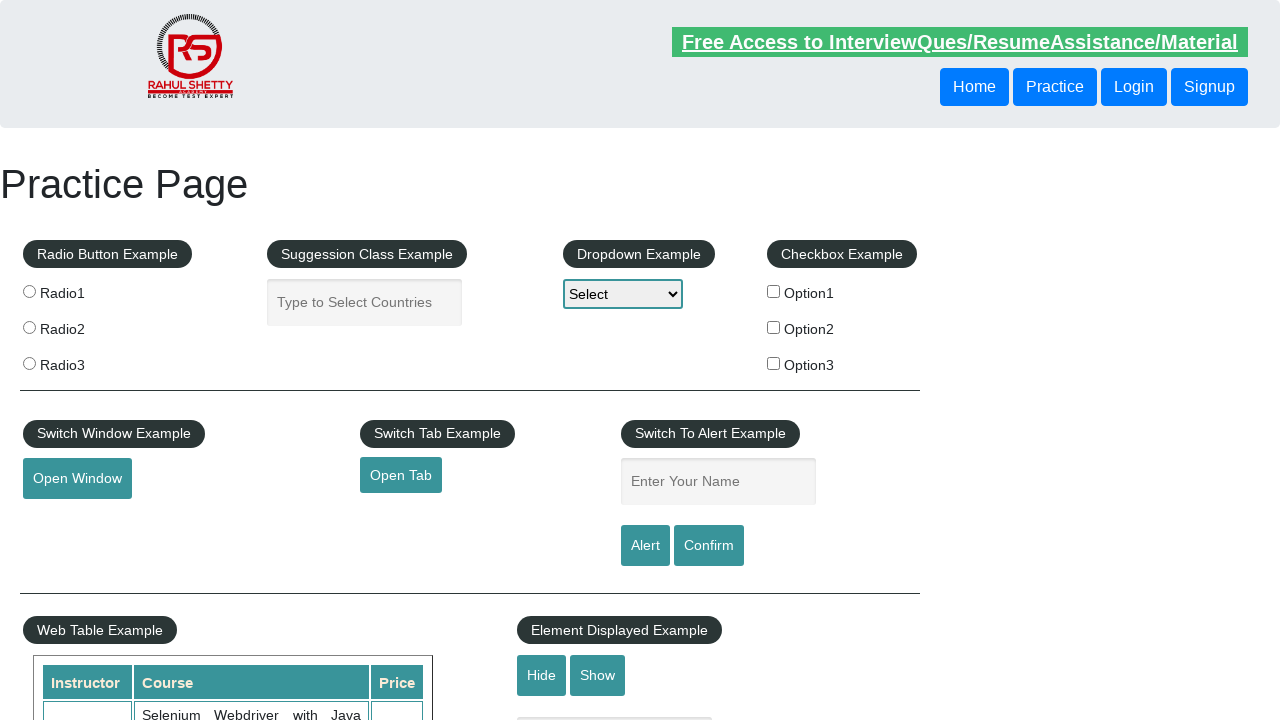

Located checkbox with value 'option2'
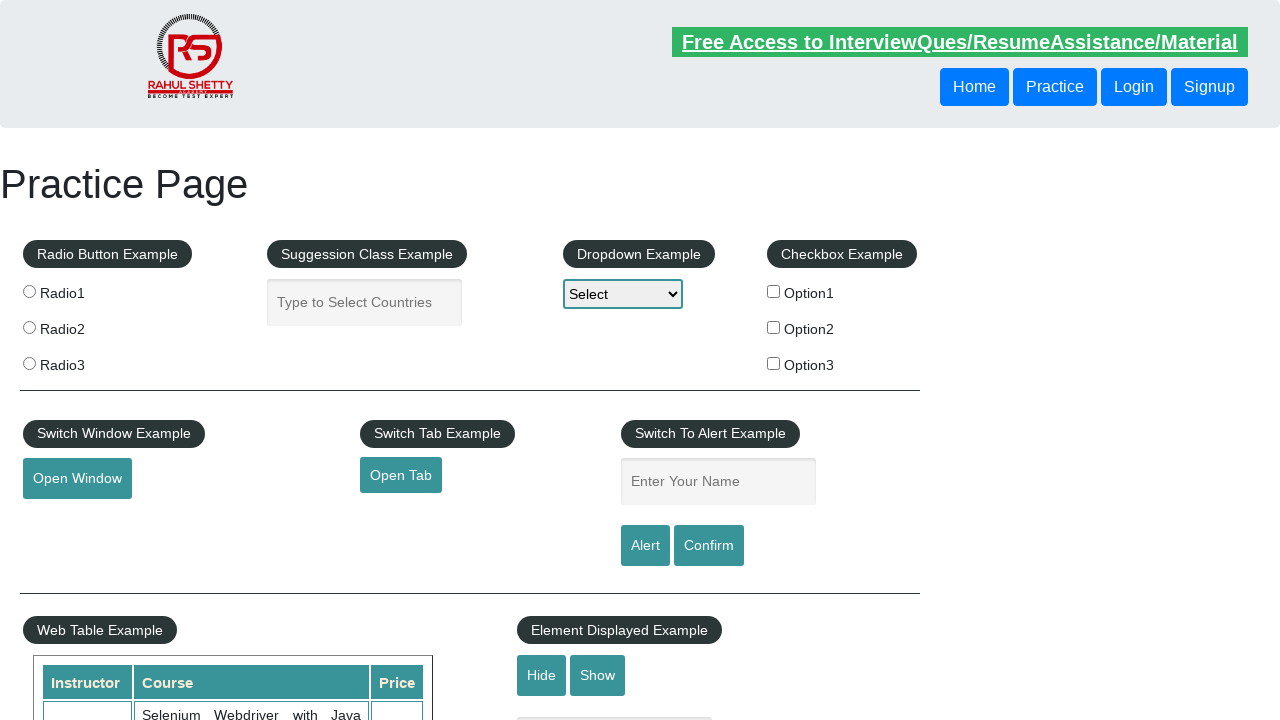

Clicked checkbox with value 'option2' at (774, 327) on input[type='checkbox'][value='option2']
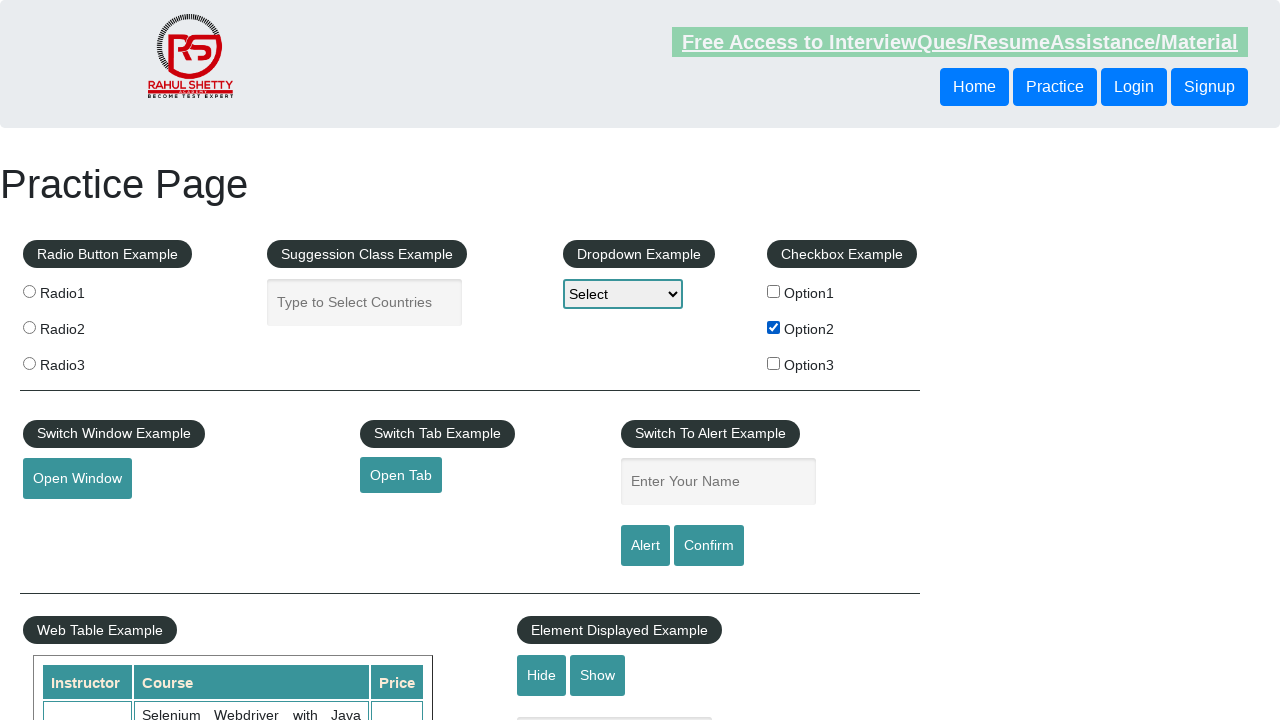

Verified that checkbox with value 'option2' is selected
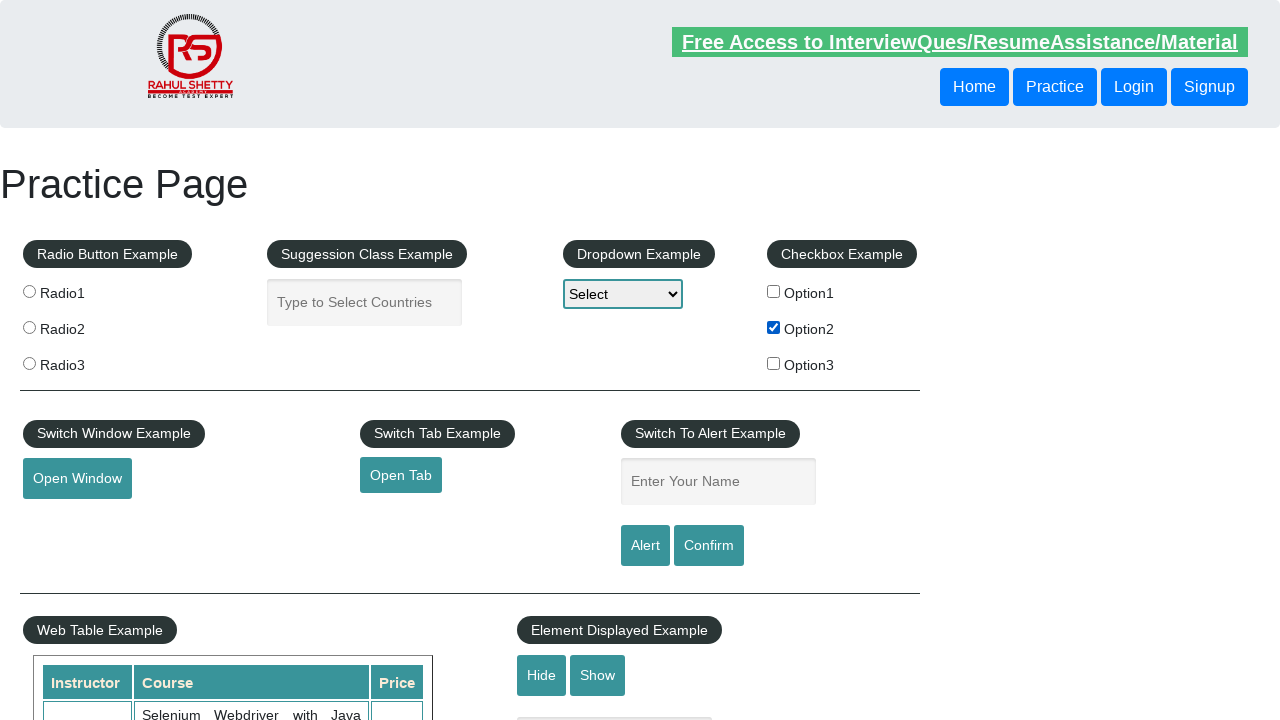

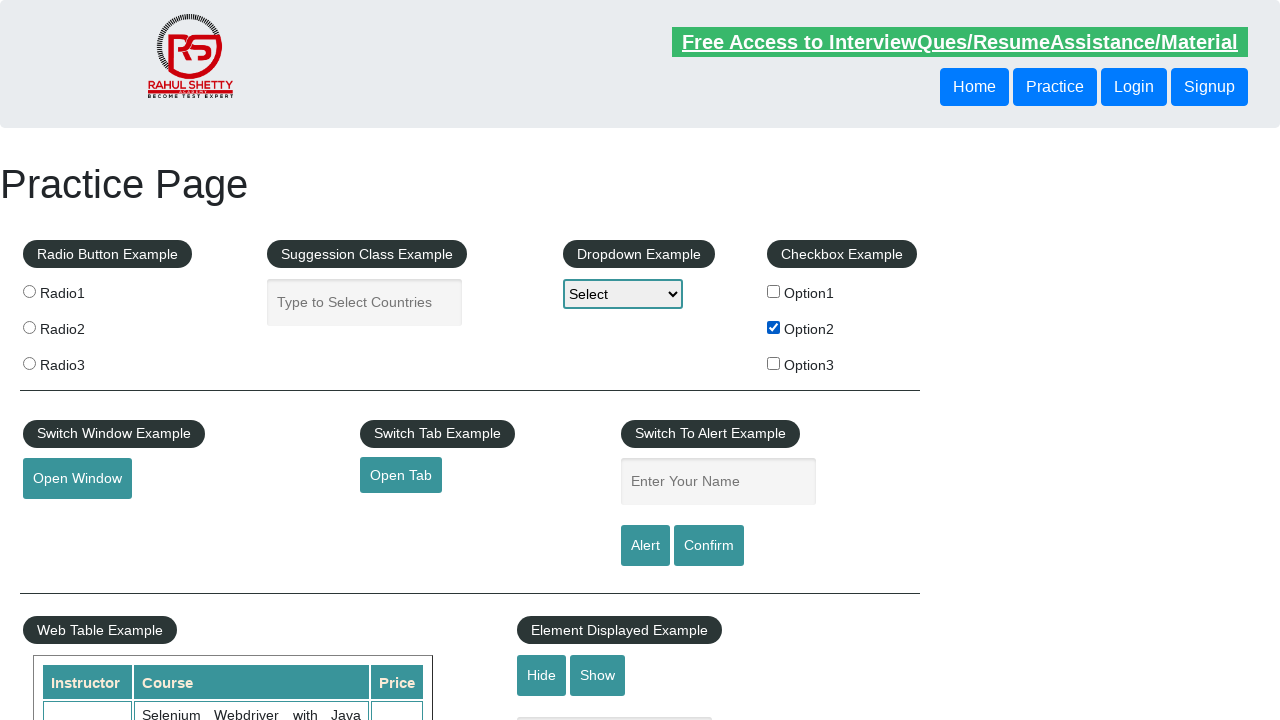